Tests that important links on the contact page navigate to correct destinations by clicking links and verifying URLs

Starting URL: https://egundem.com/iletisim

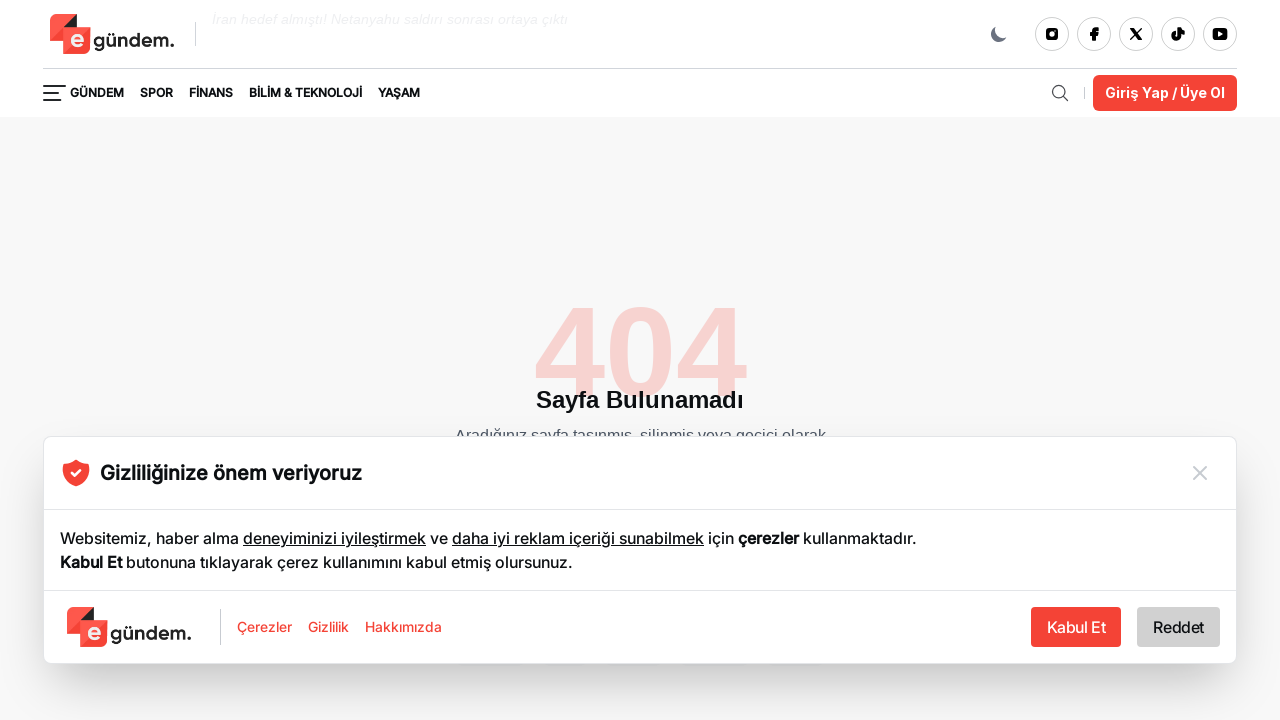

Clicked home page link at (115, 34) on a[href="/"] >> nth=0
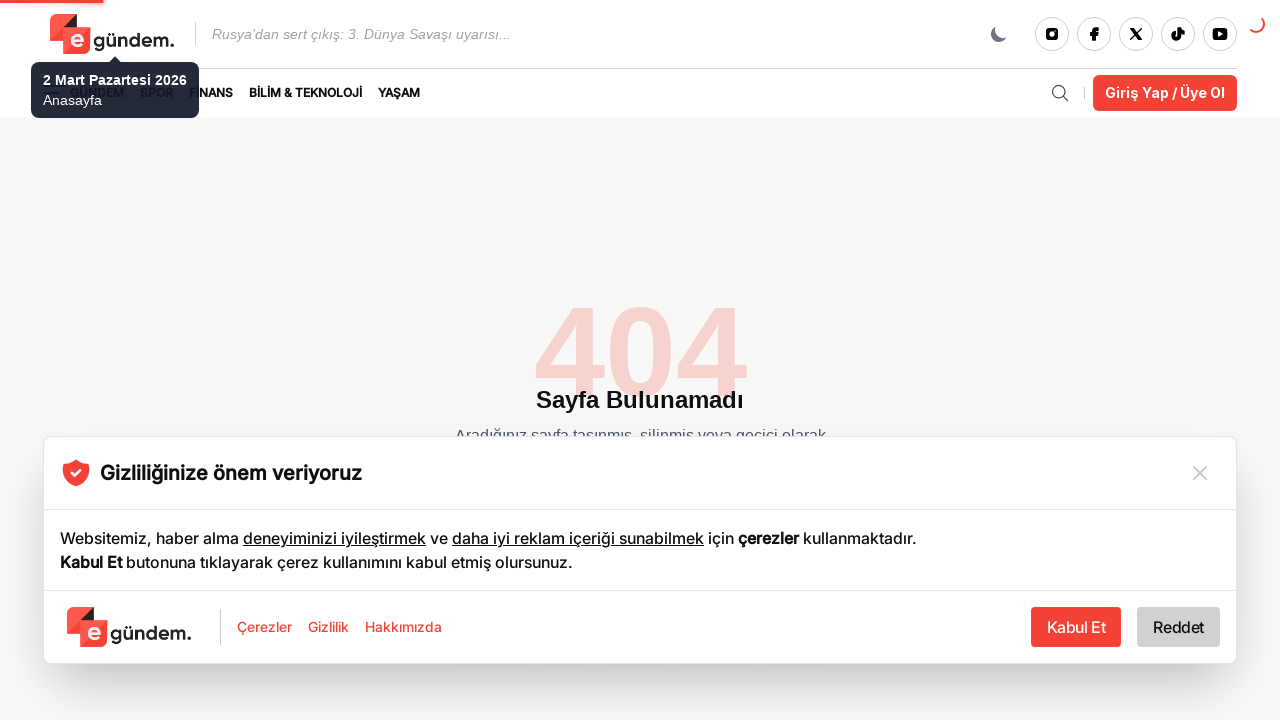

Home page loaded
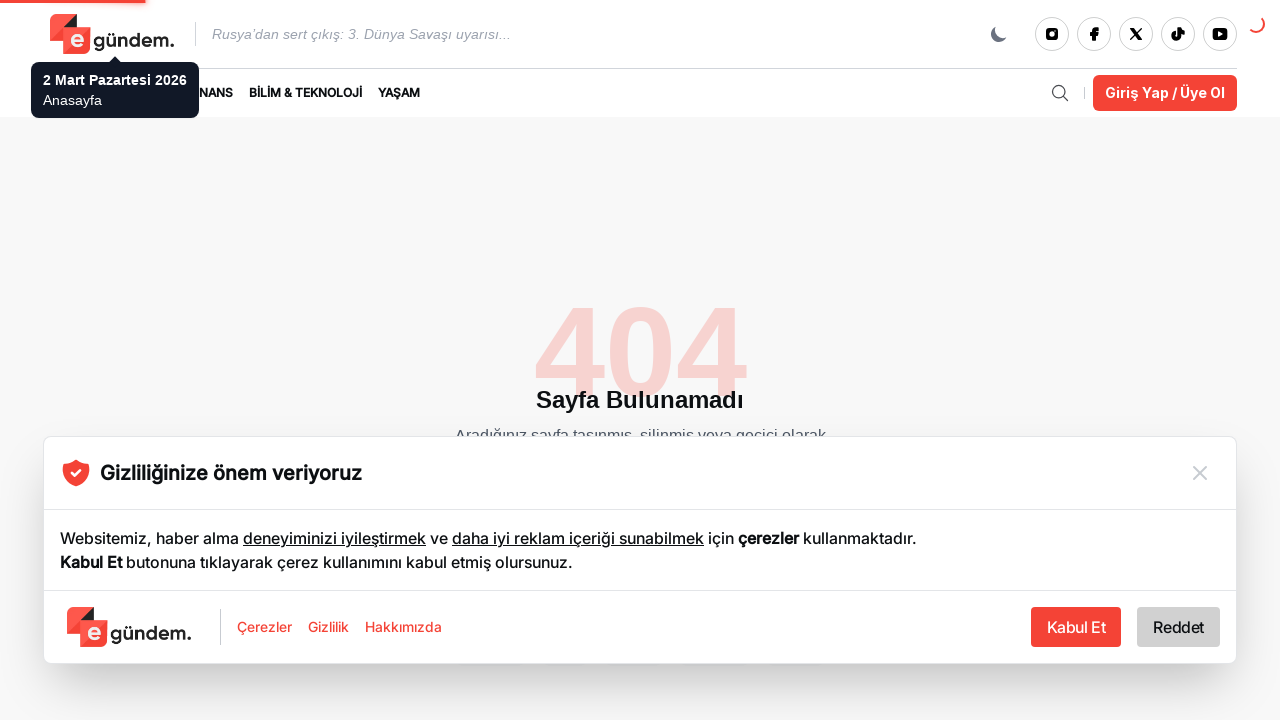

Navigated back to contact page
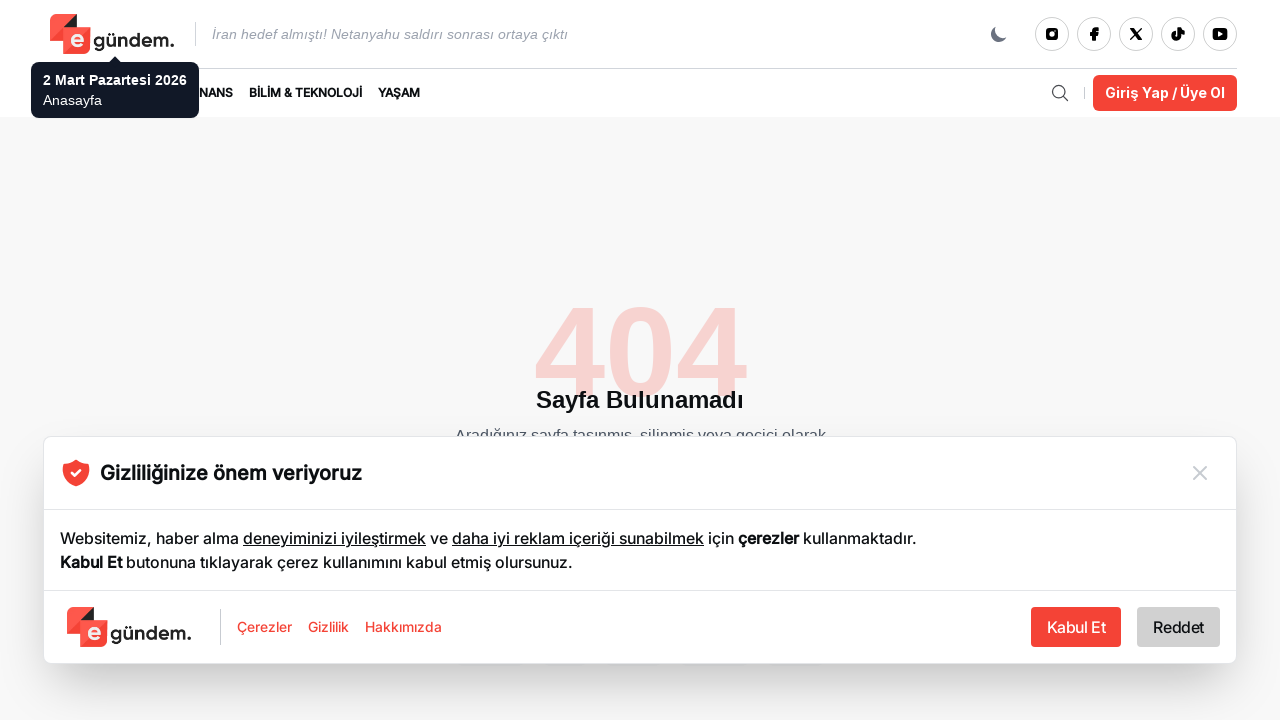

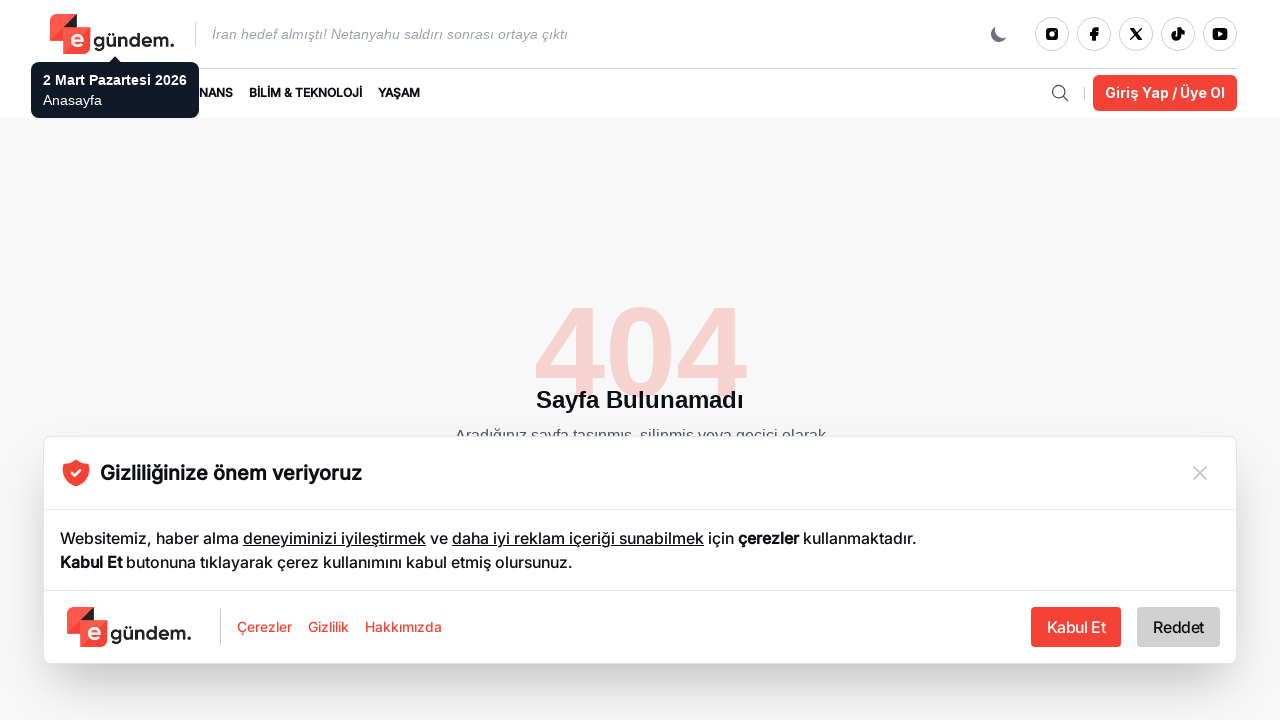